Tests flight search functionality on Akbar Travels by selecting a trip type option and entering a departure city (New Delhi) in the search form

Starting URL: https://www.akbartravels.com/in/flight

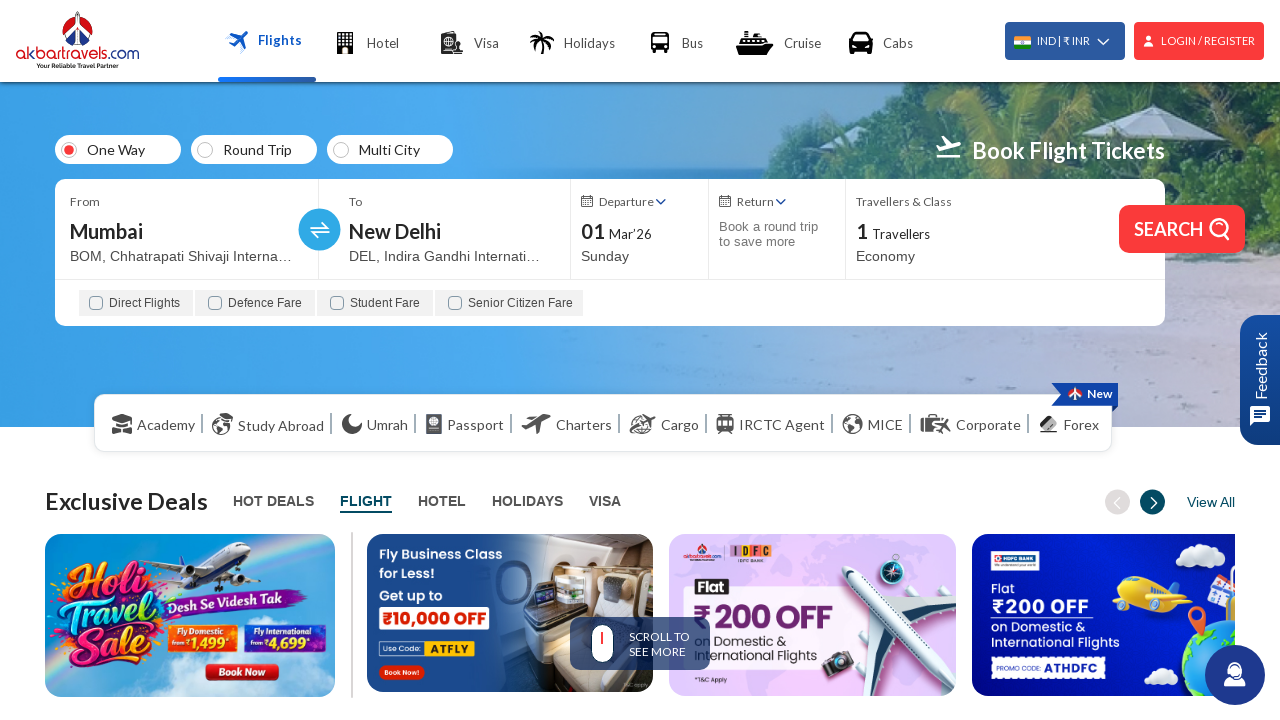

Waited for page to load (4 seconds)
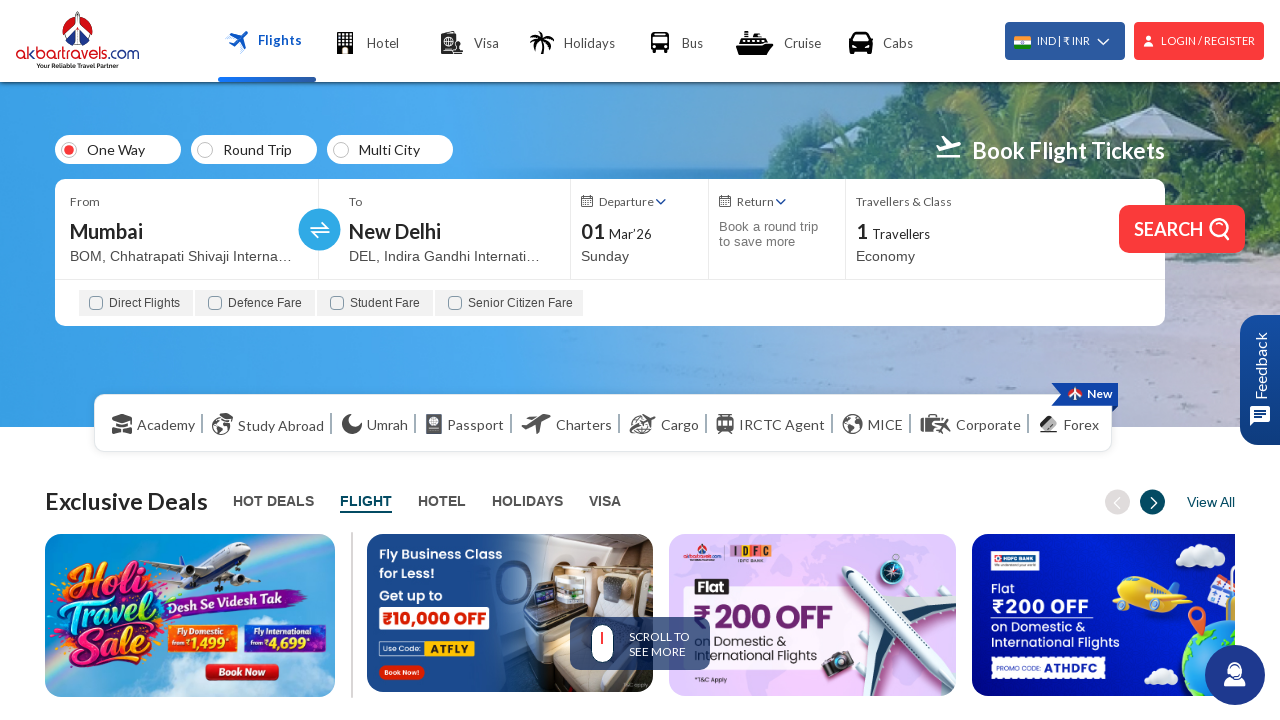

Clicked on trip type radio button at (254, 149) on label[for='mat-radio-3-input'] .mat-radio-label-content
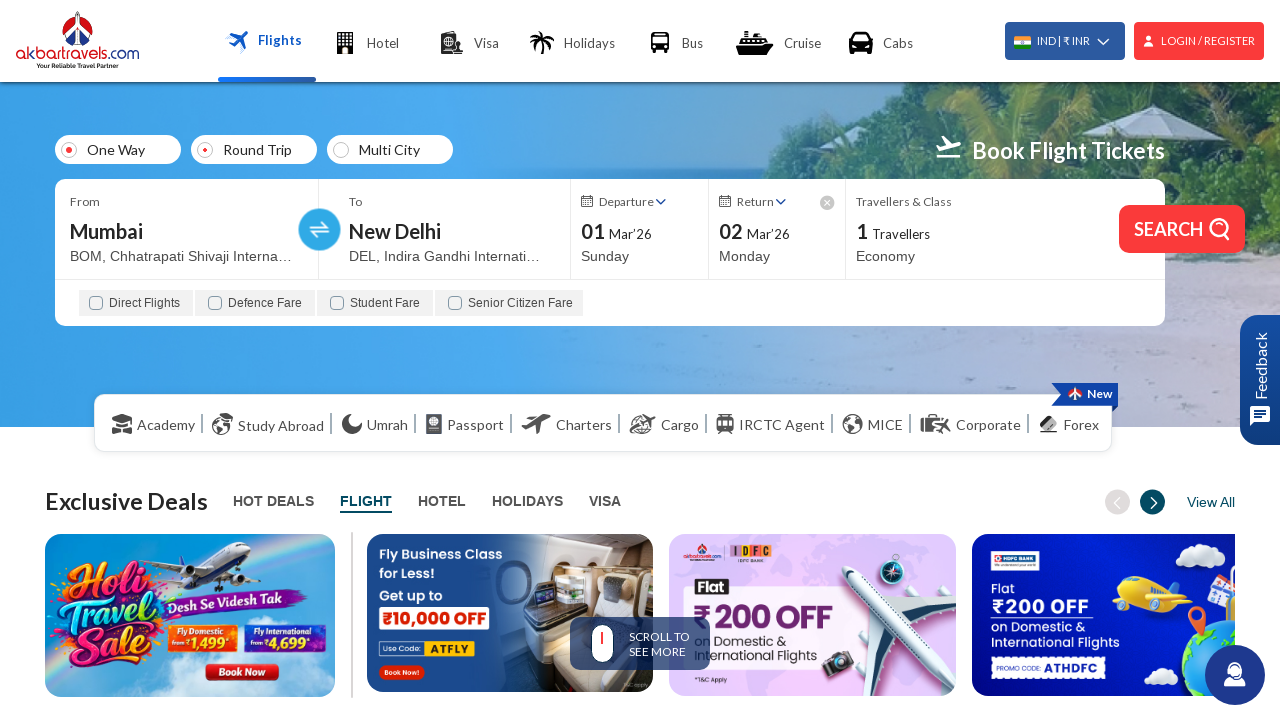

Waited 3 seconds for trip type selection to register
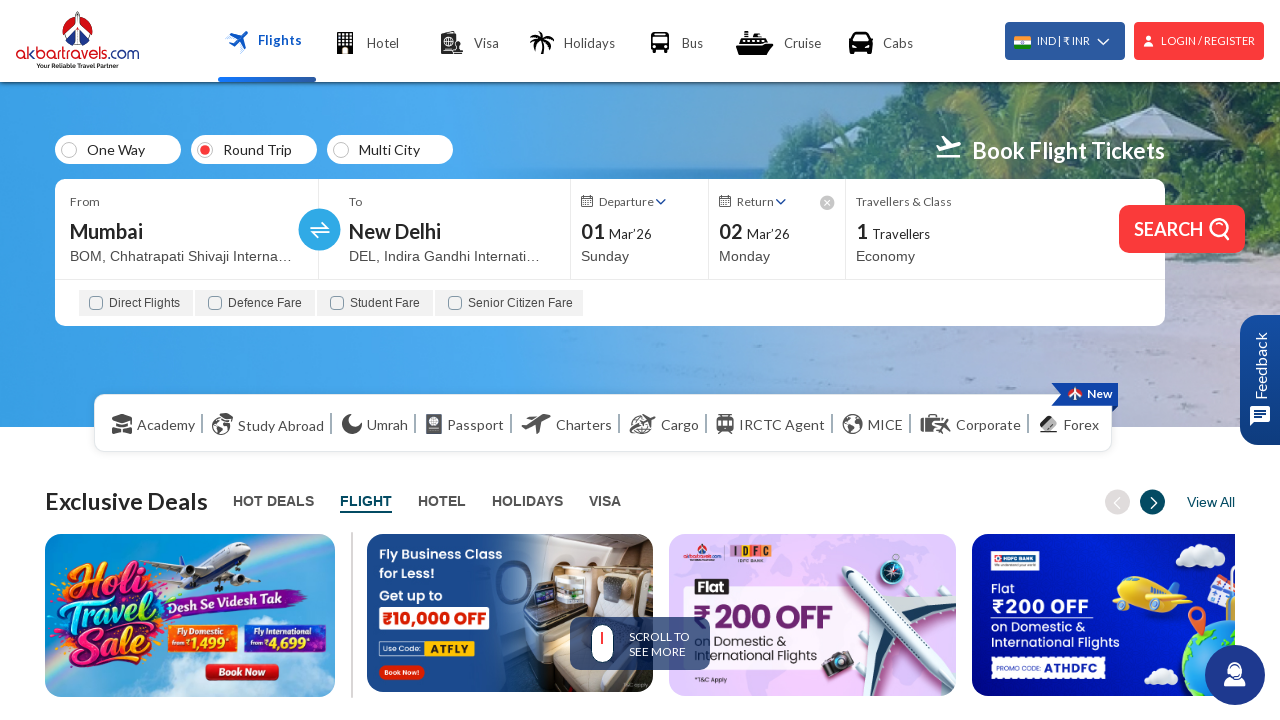

Clicked on departure city field at (187, 229) on li#liFrom
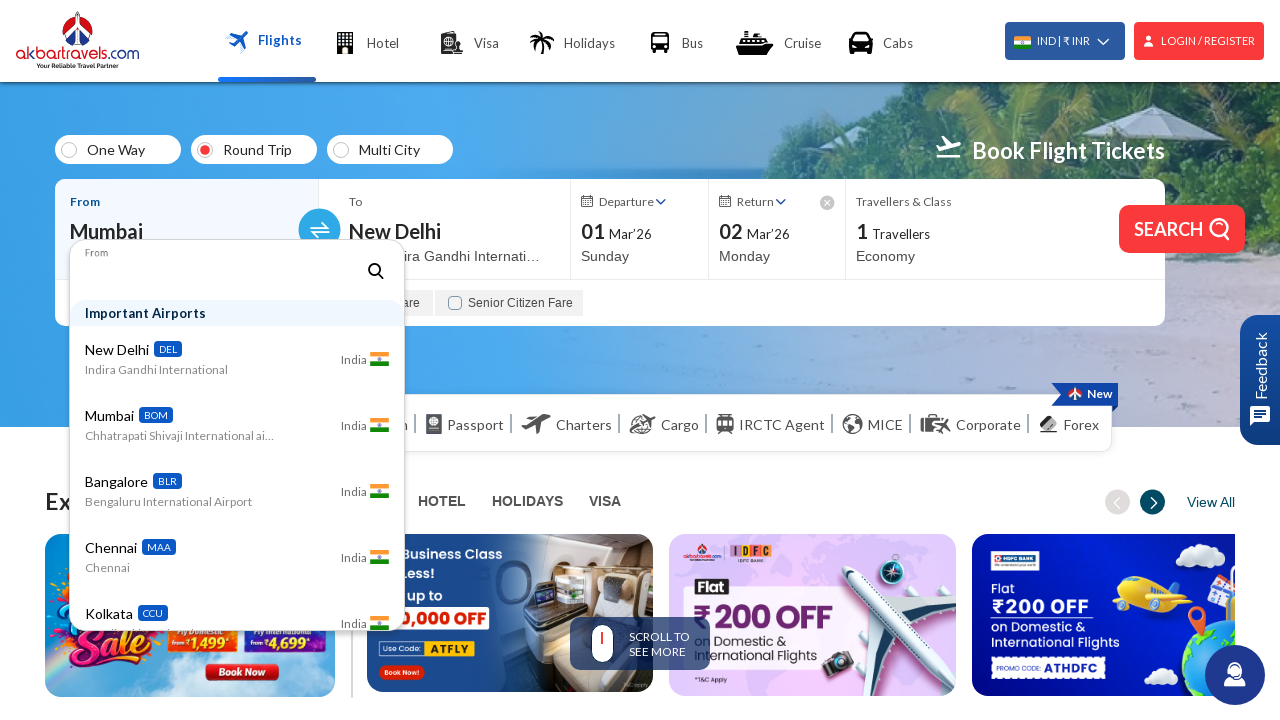

Waited 2 seconds for departure field to activate
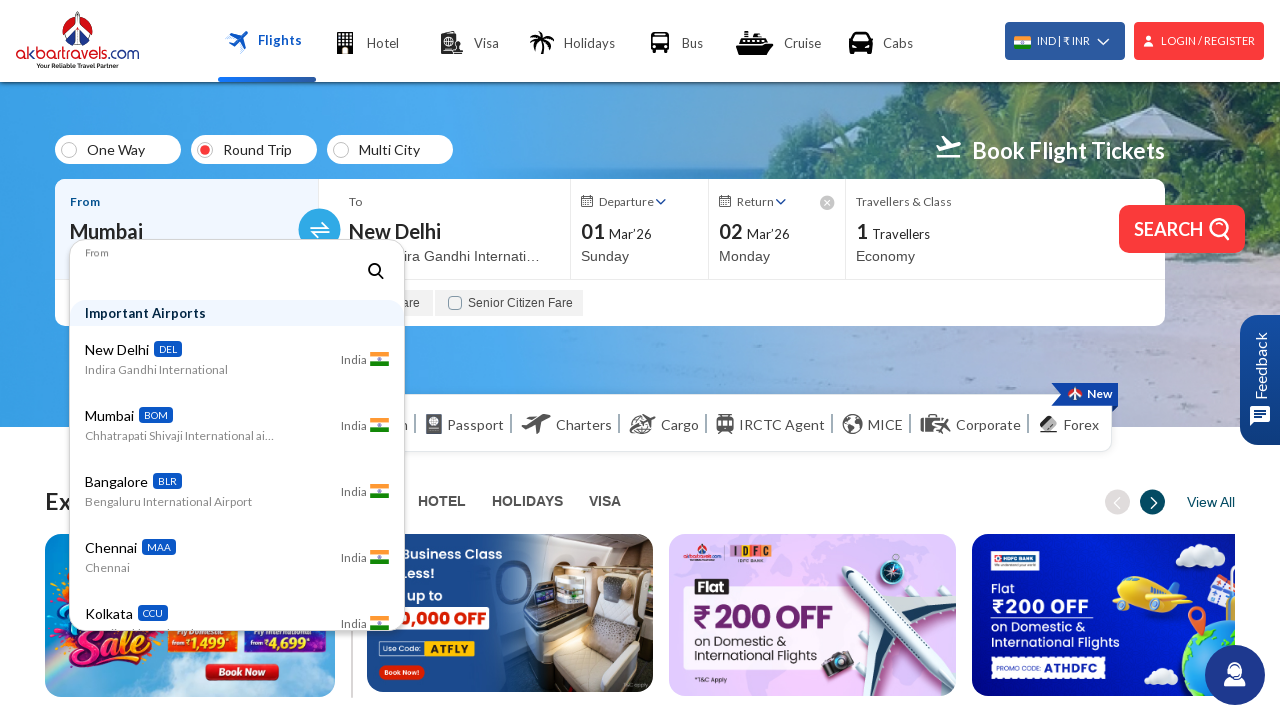

Entered 'New Delhi' as departure city
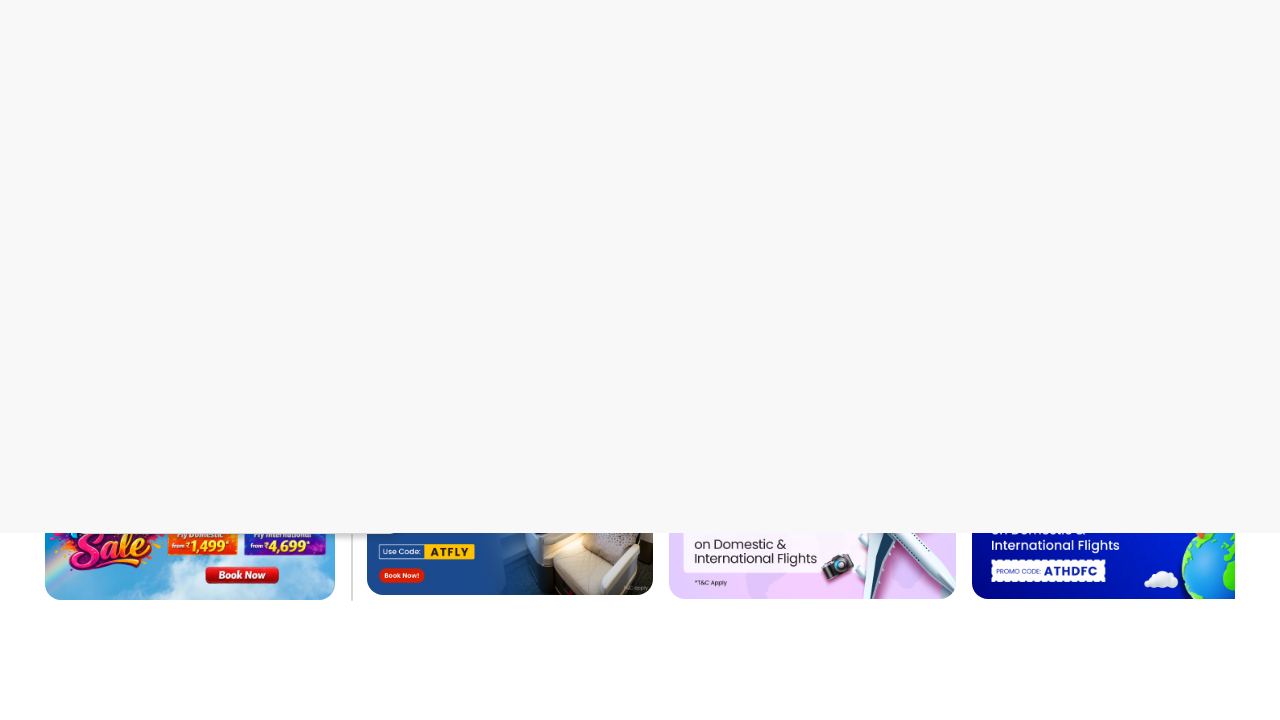

Pressed Enter to confirm departure city selection on li#liFrom
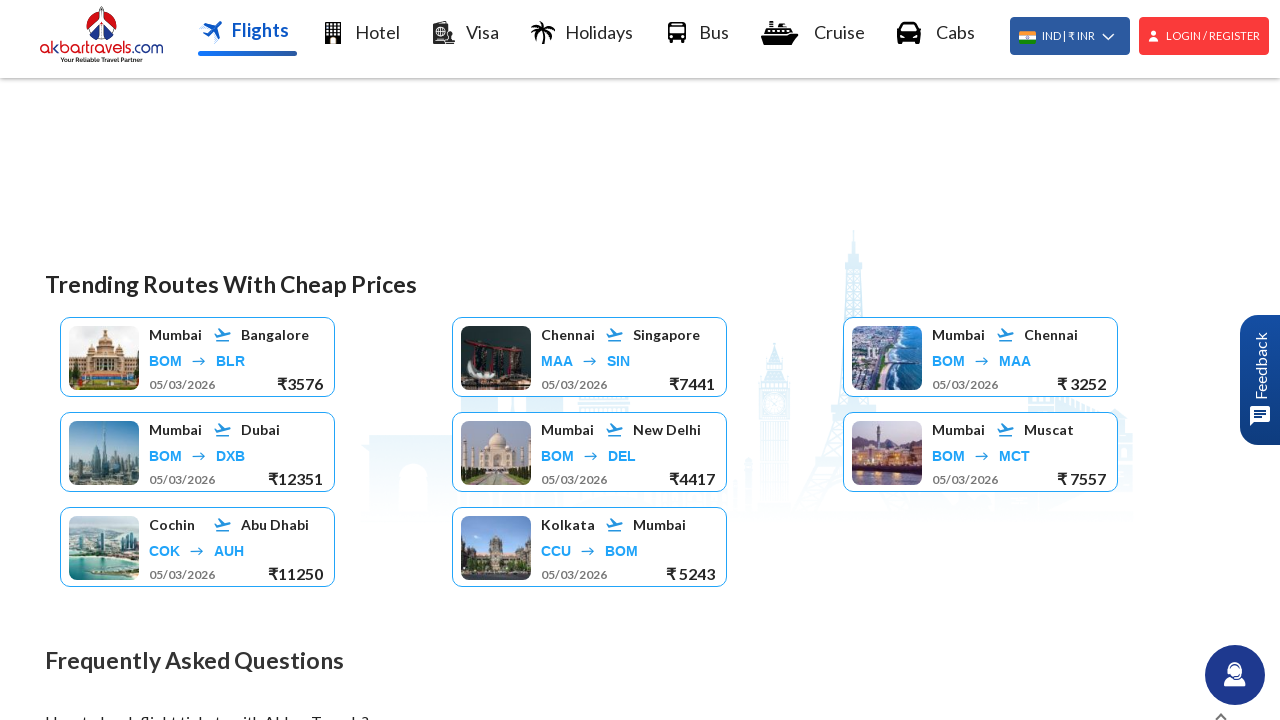

Waited 3 seconds for departure city to be confirmed
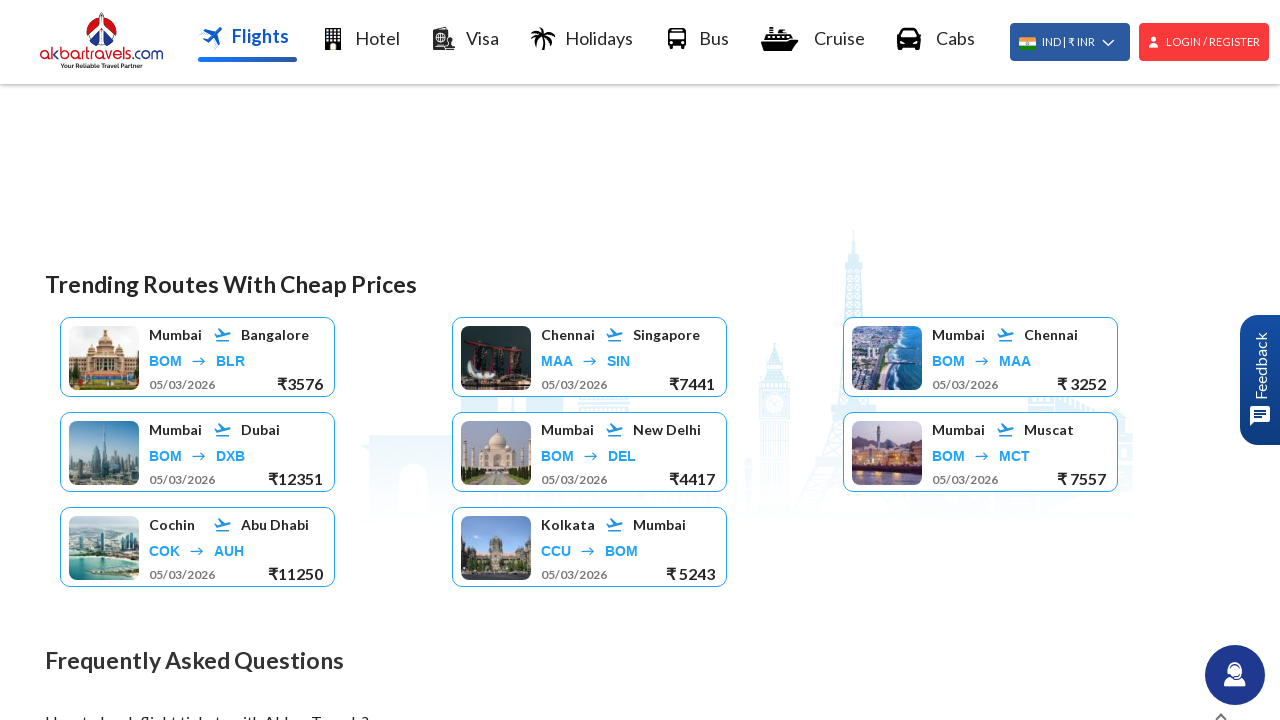

Entered 'Mumbai' as destination city on div.searchinput input
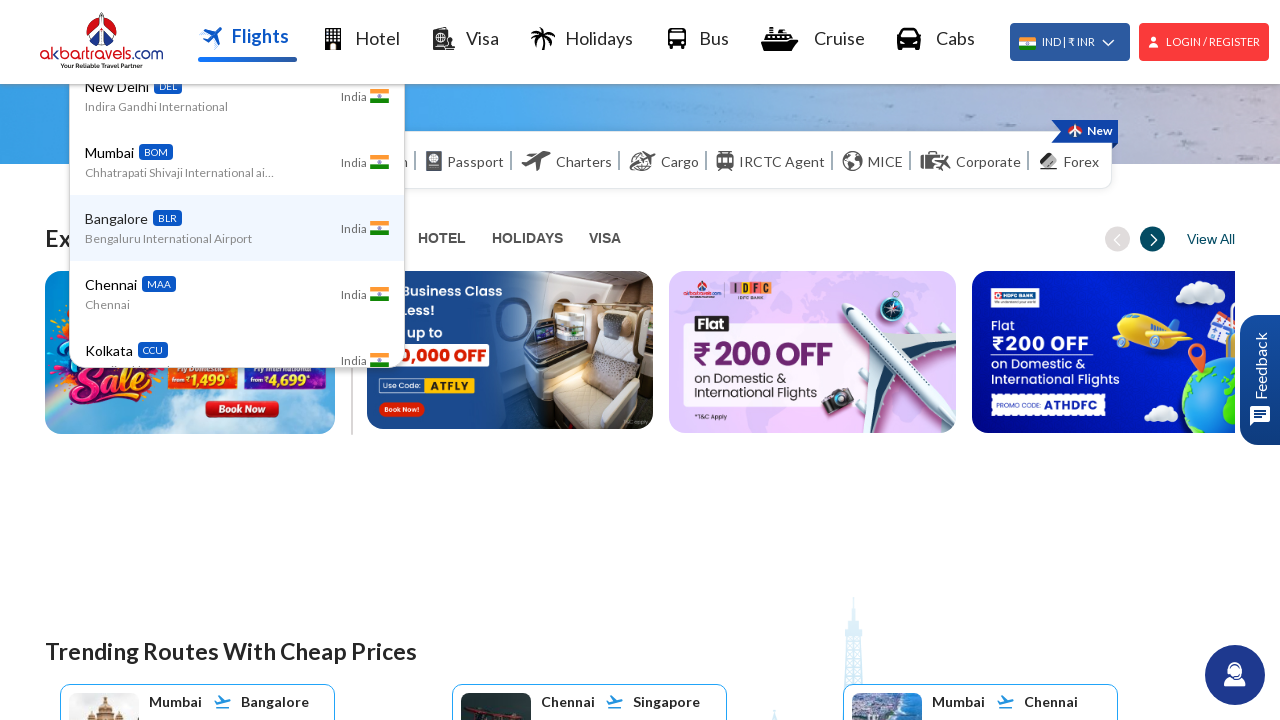

Waited 3 seconds for destination city to be entered
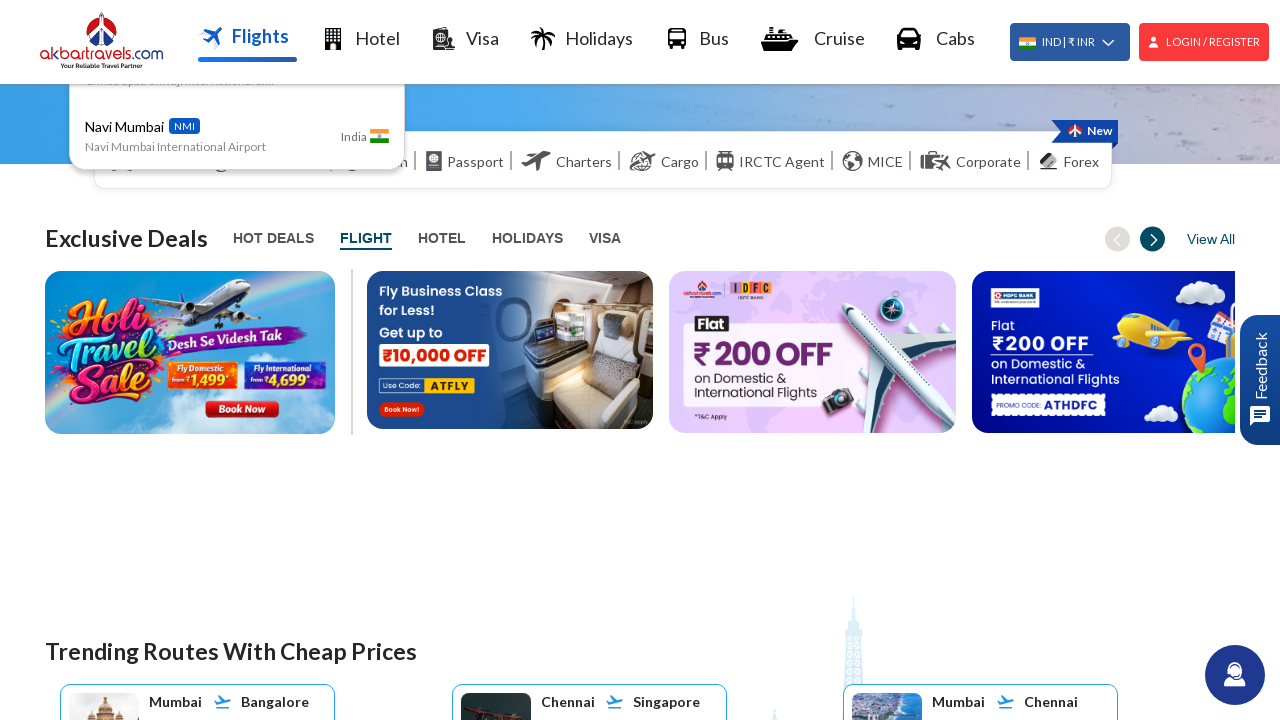

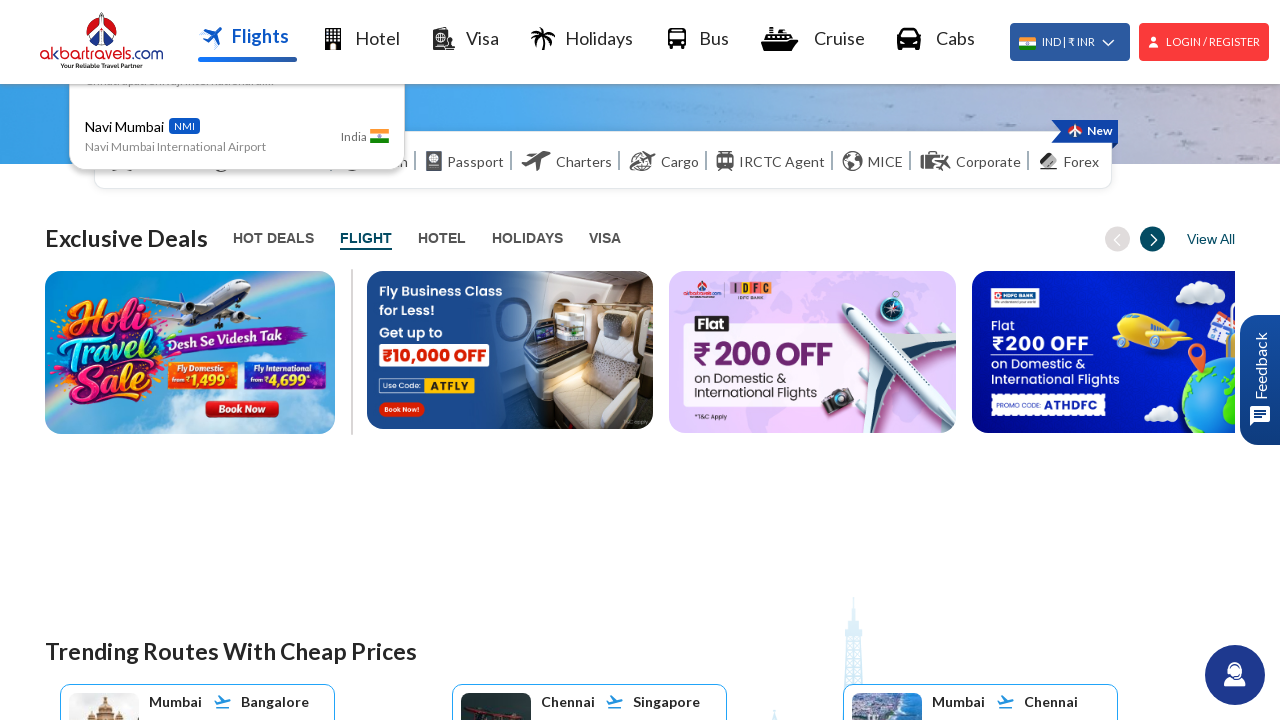